Tests entering an email address in the Google account sign-in page and verifies the entered value through the data attribute

Starting URL: https://accounts.google.com/

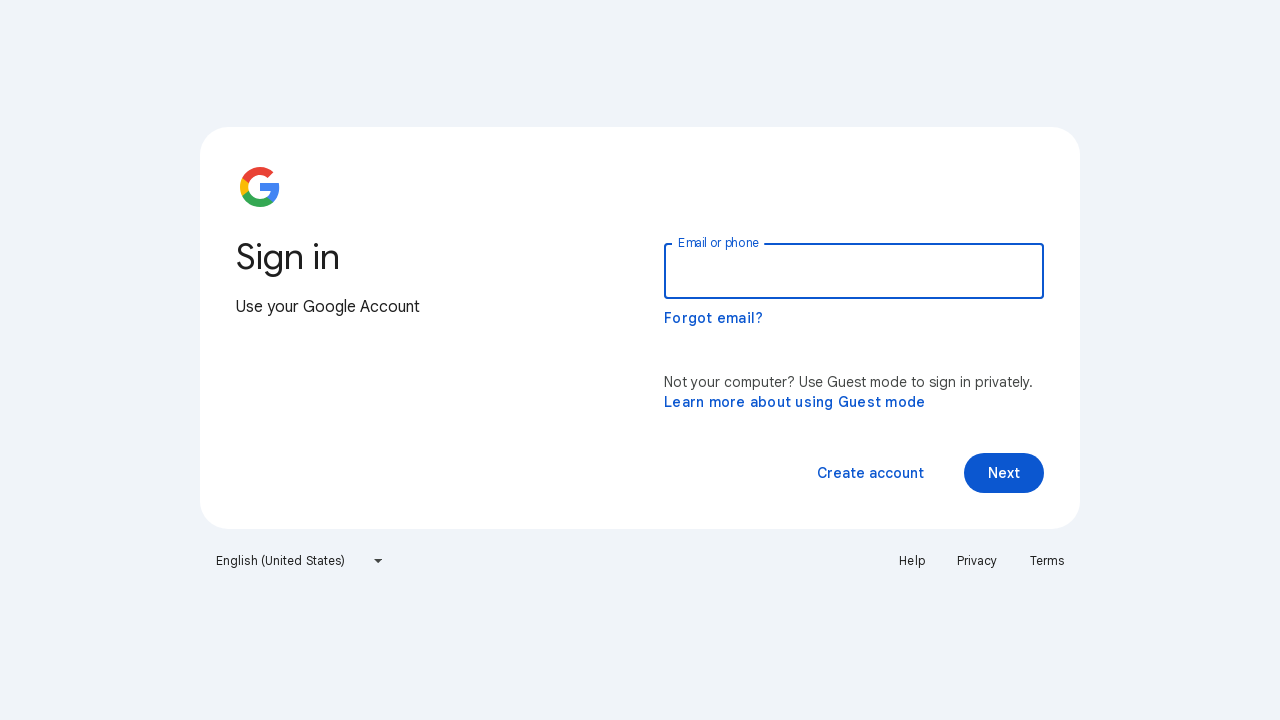

Filled email field with 'testuser2024@gmail.com' on #identifierId
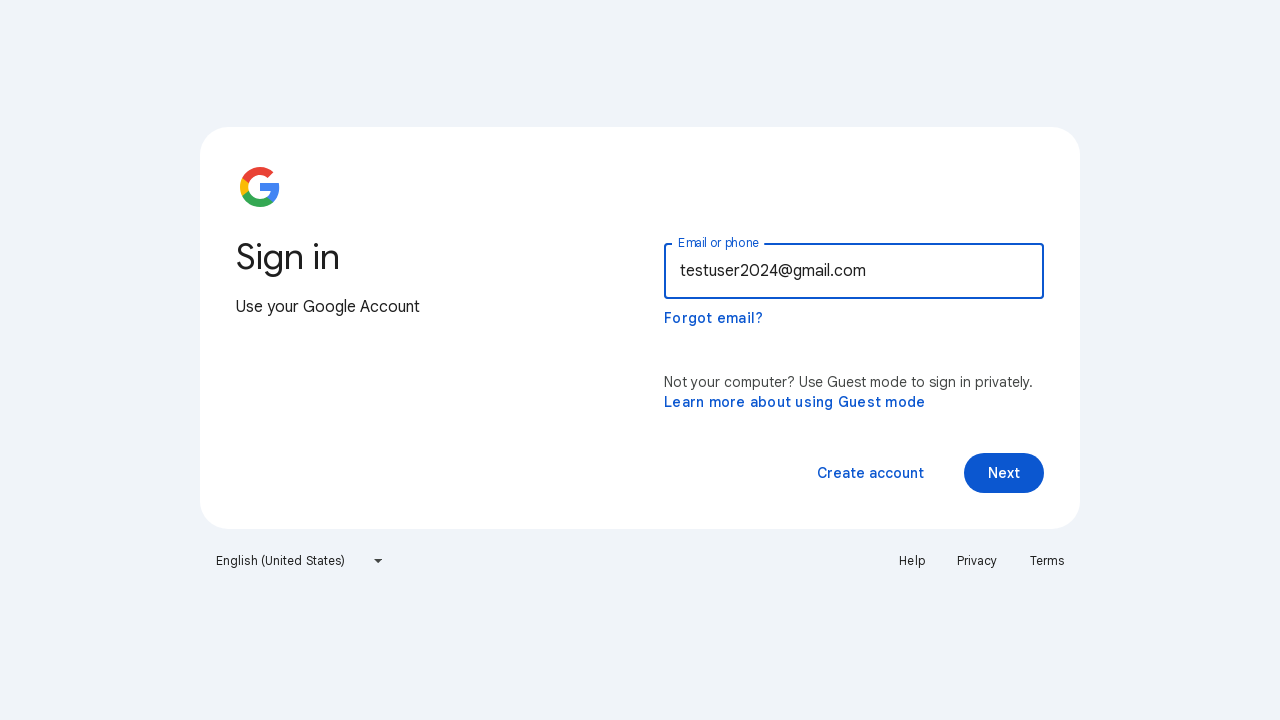

Located email input field element
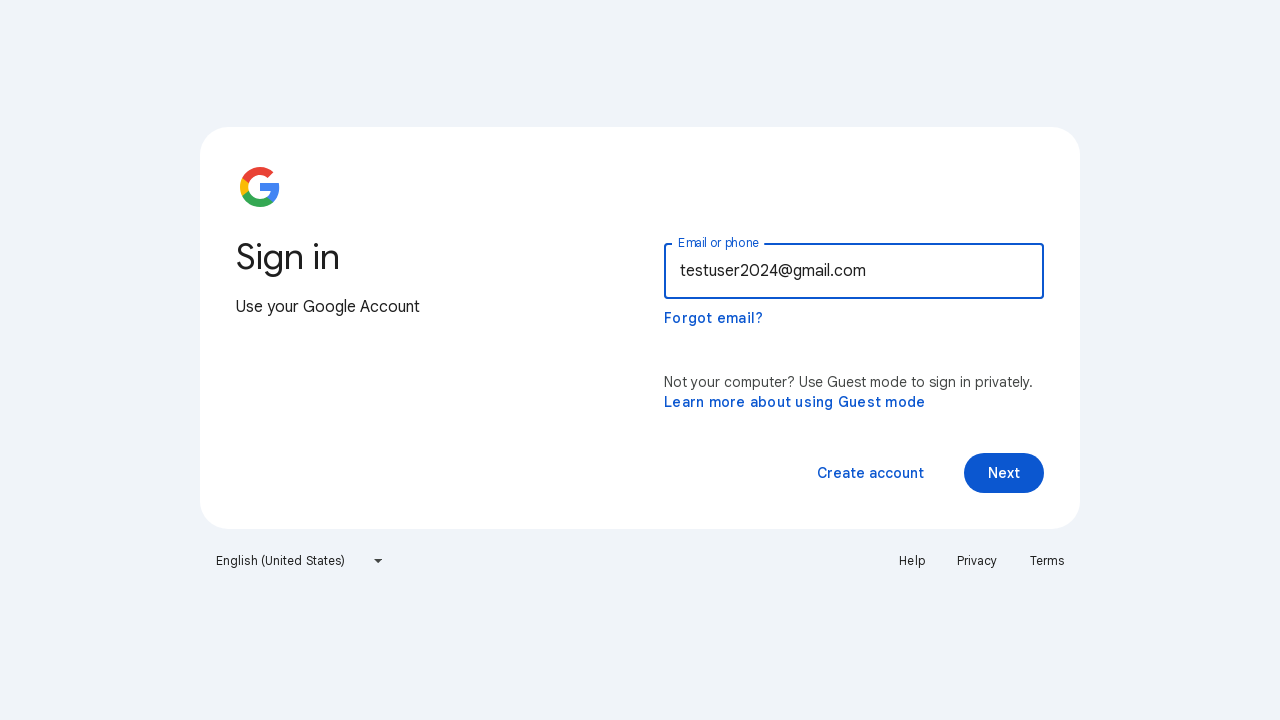

Retrieved data-initial-value attribute from email field
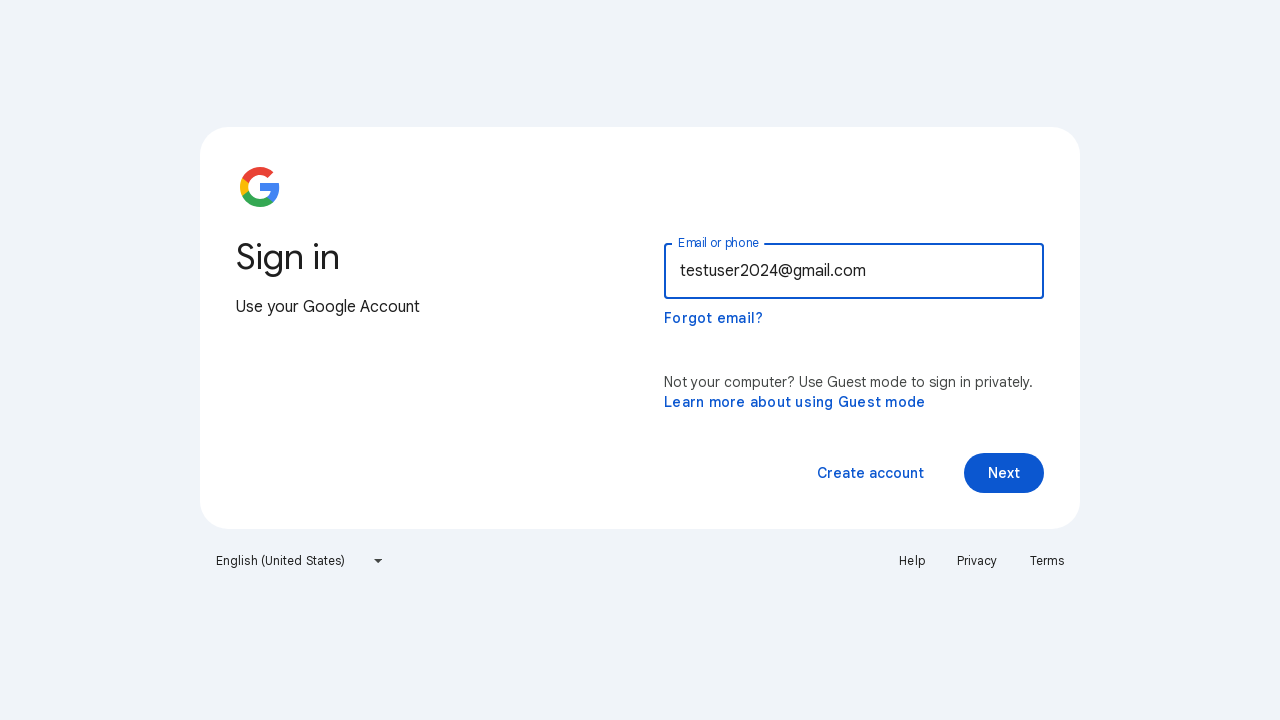

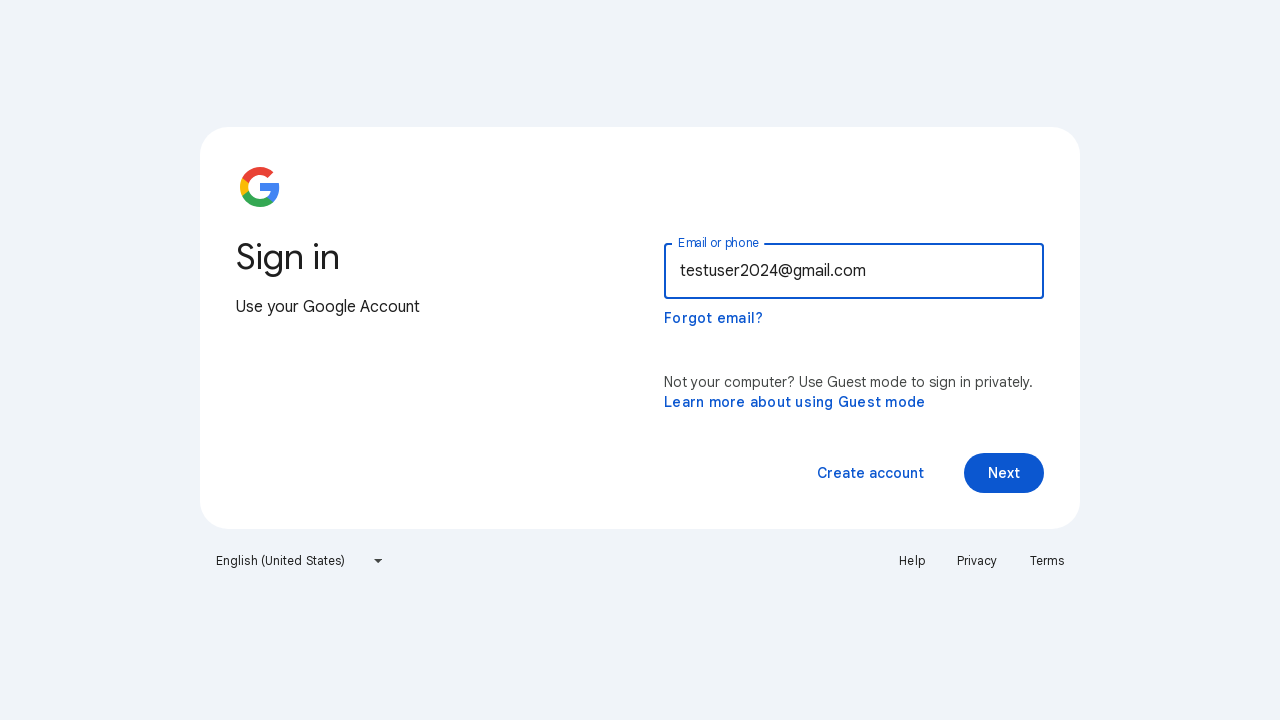